Tests an e-commerce grocery shopping flow by searching for products containing "ca", adding Cashews to the cart, and completing the checkout process by placing an order.

Starting URL: https://rahulshettyacademy.com/seleniumPractise/#/

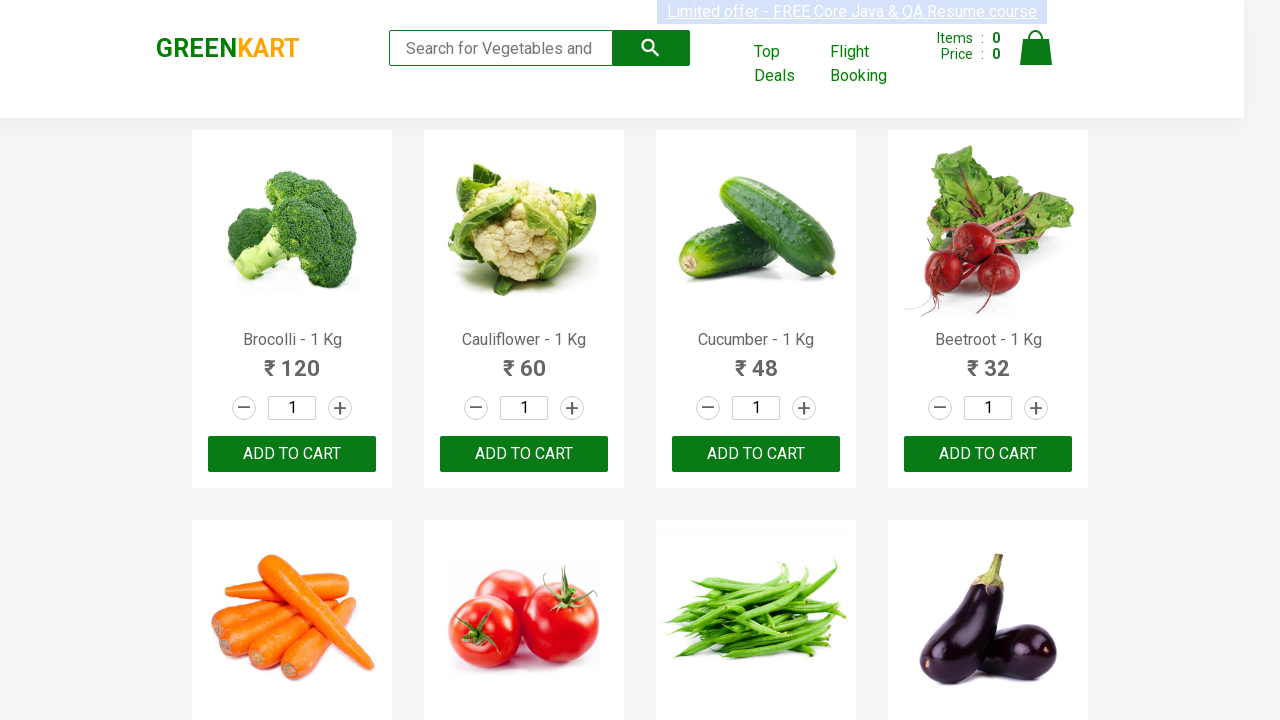

Filled search box with 'ca' to filter products on .search-keyword
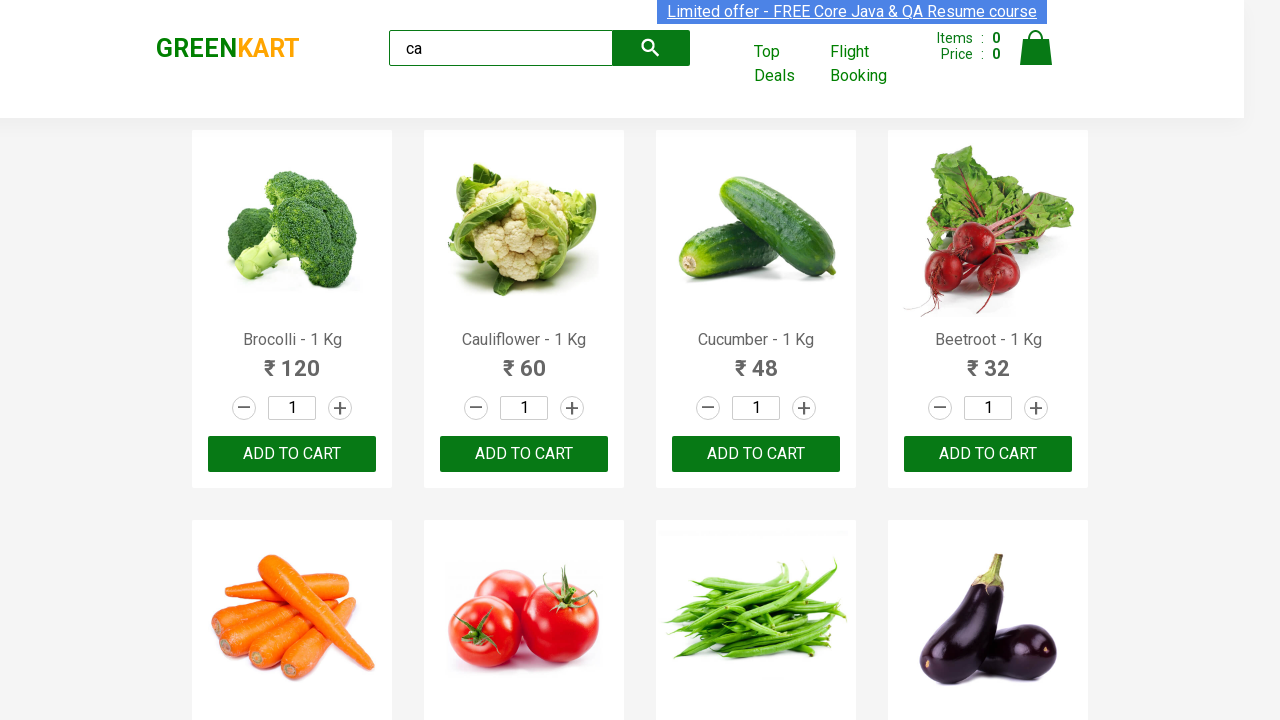

Waited 2 seconds for search results to load
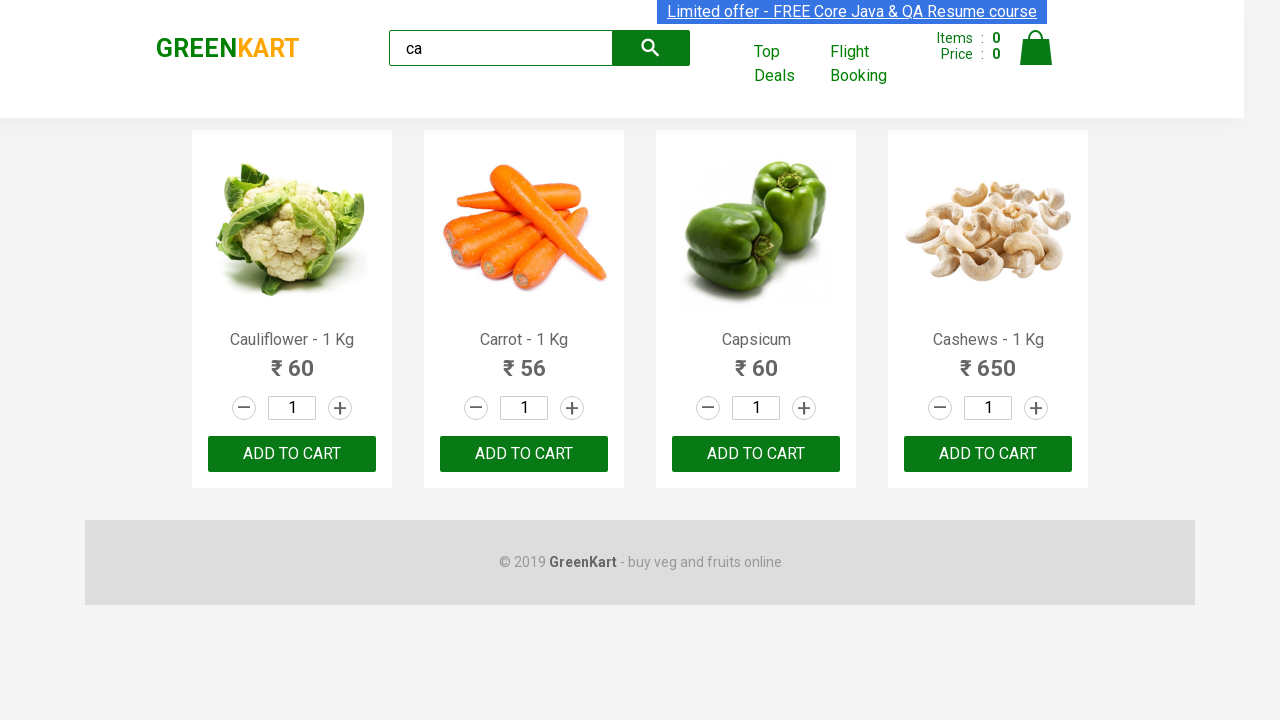

Waited for products to be visible in search results
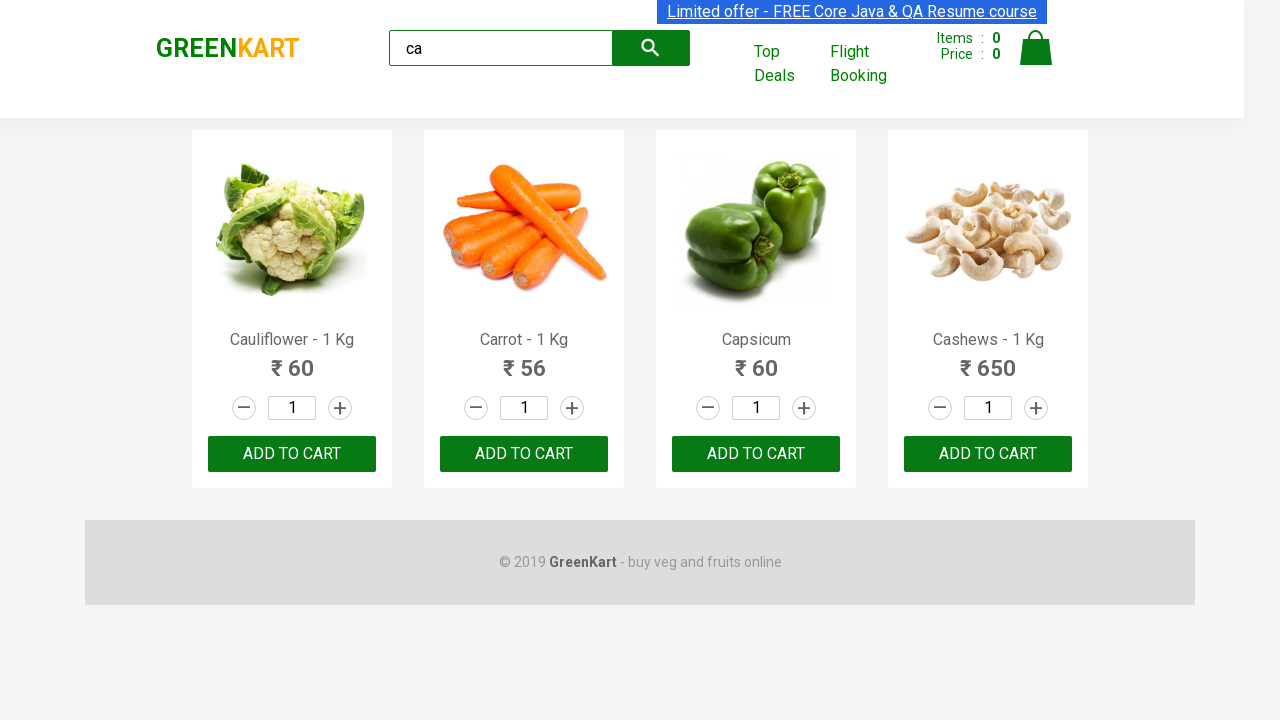

Retrieved all product elements from search results
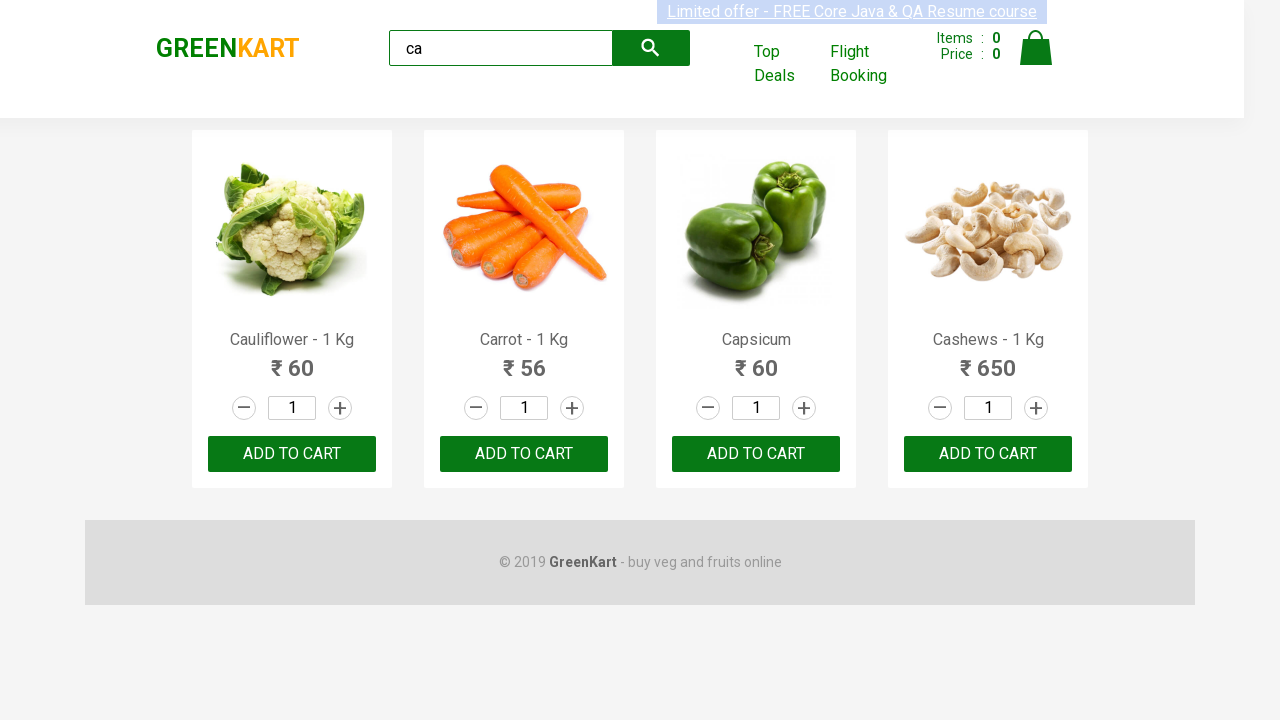

Retrieved product name: Cauliflower - 1 Kg
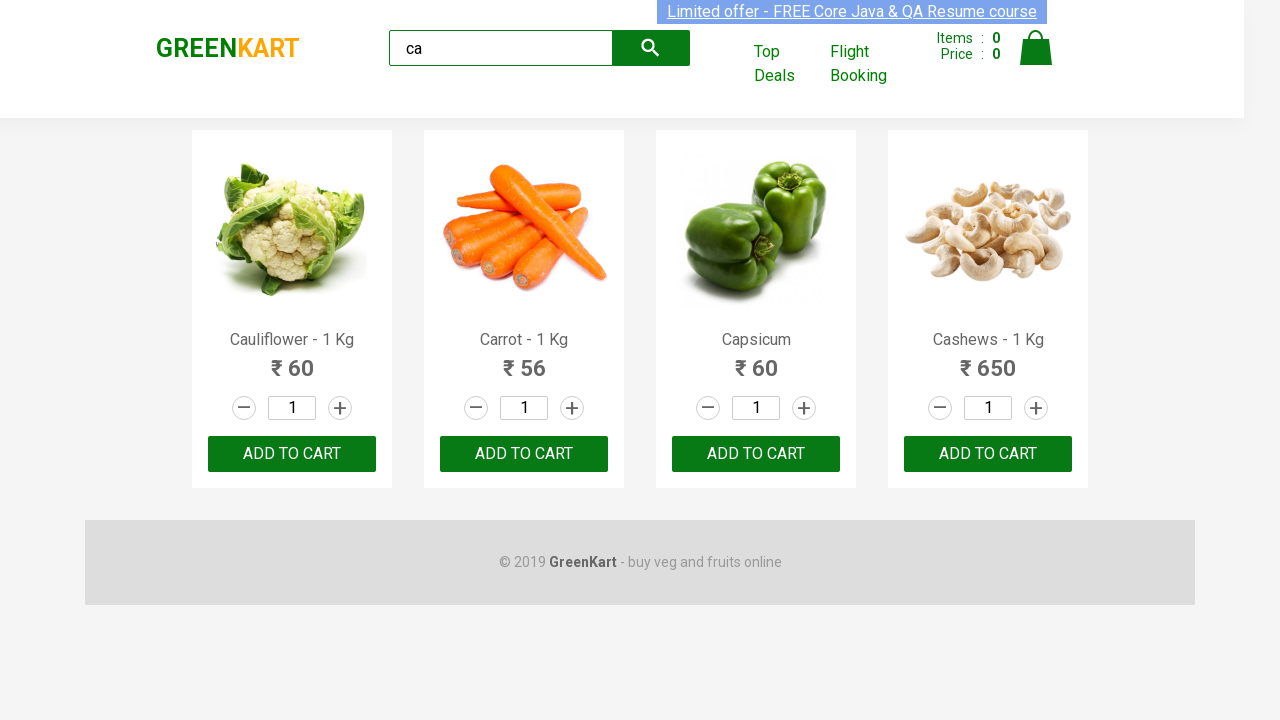

Retrieved product name: Carrot - 1 Kg
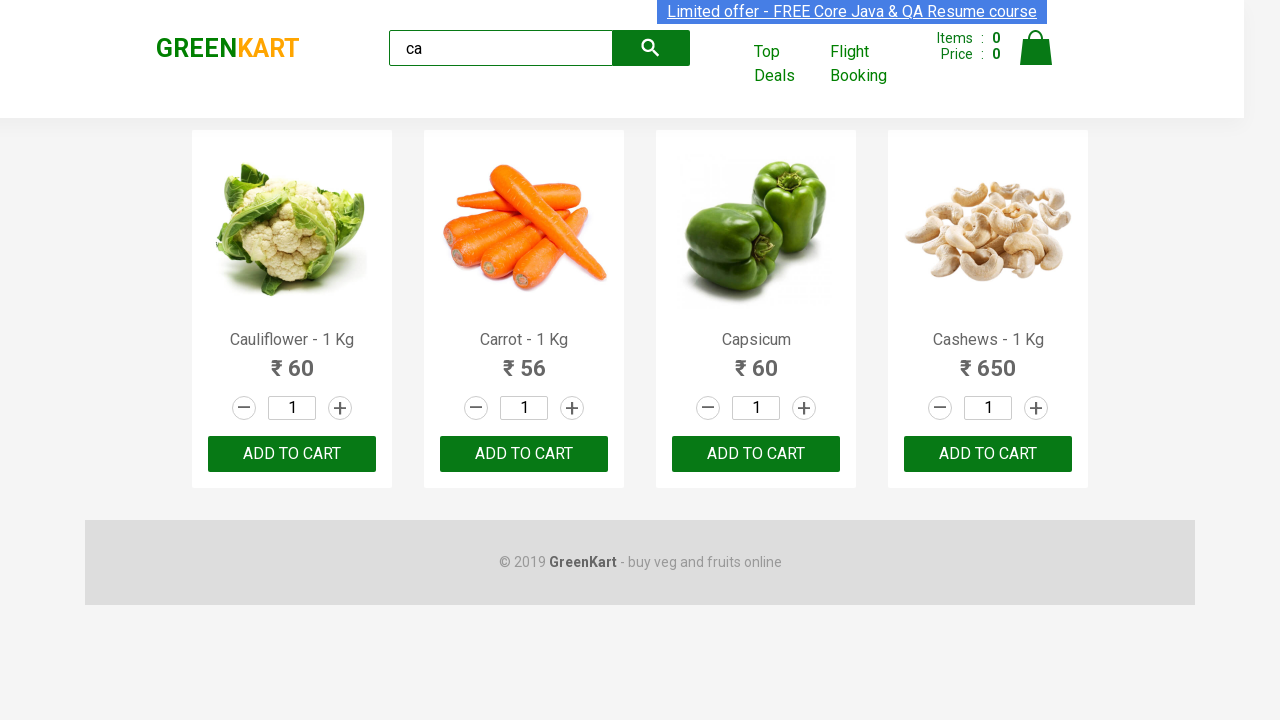

Retrieved product name: Capsicum
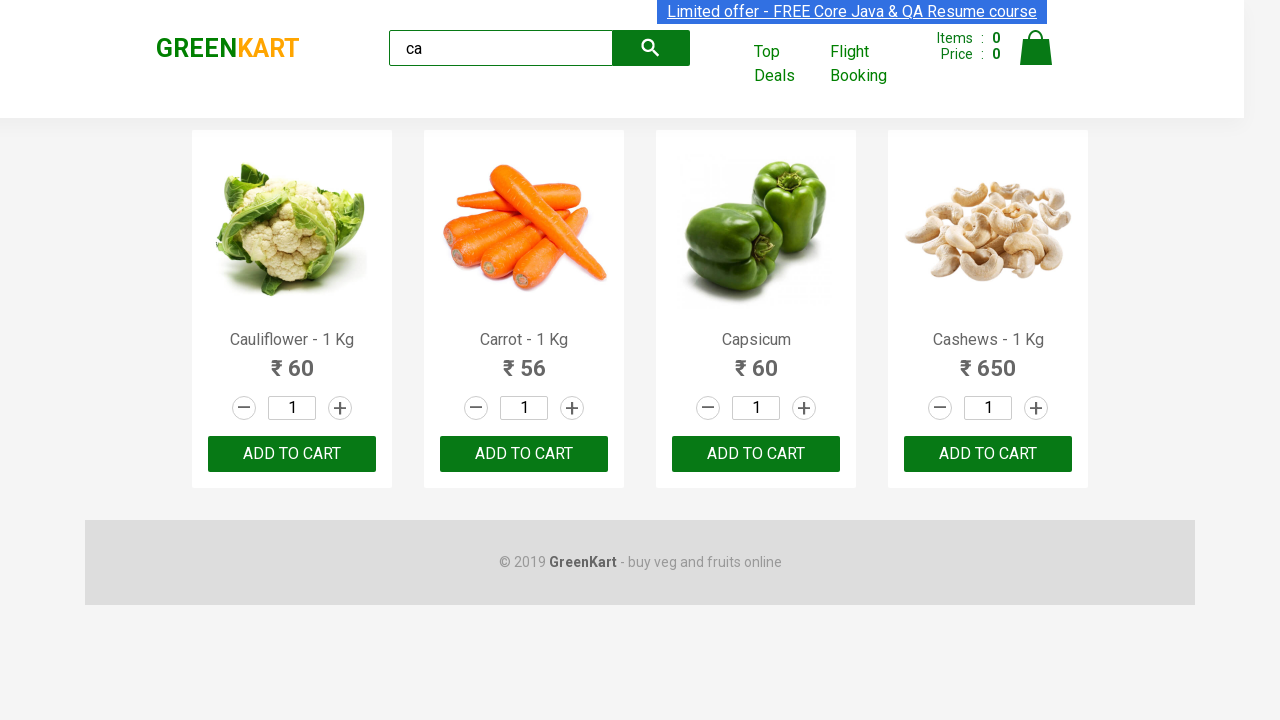

Retrieved product name: Cashews - 1 Kg
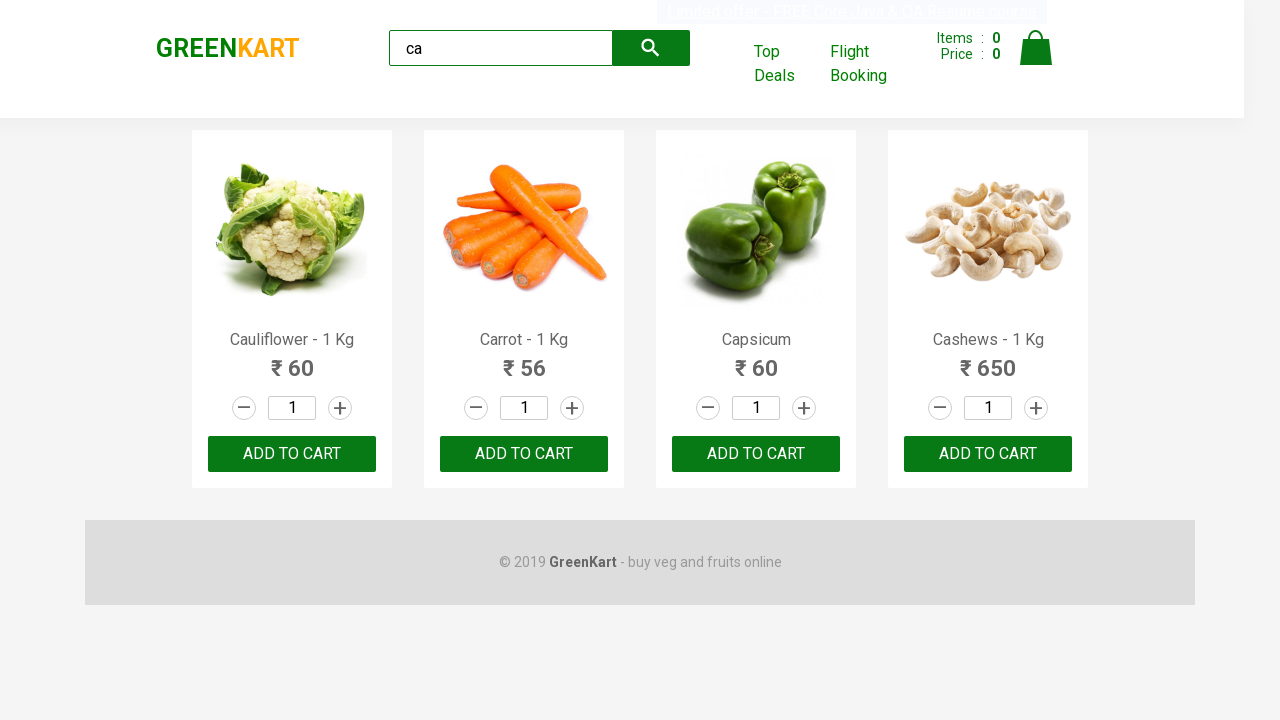

Clicked Add to Cart button for Cashews product at (988, 454) on .products .product >> nth=3 >> button
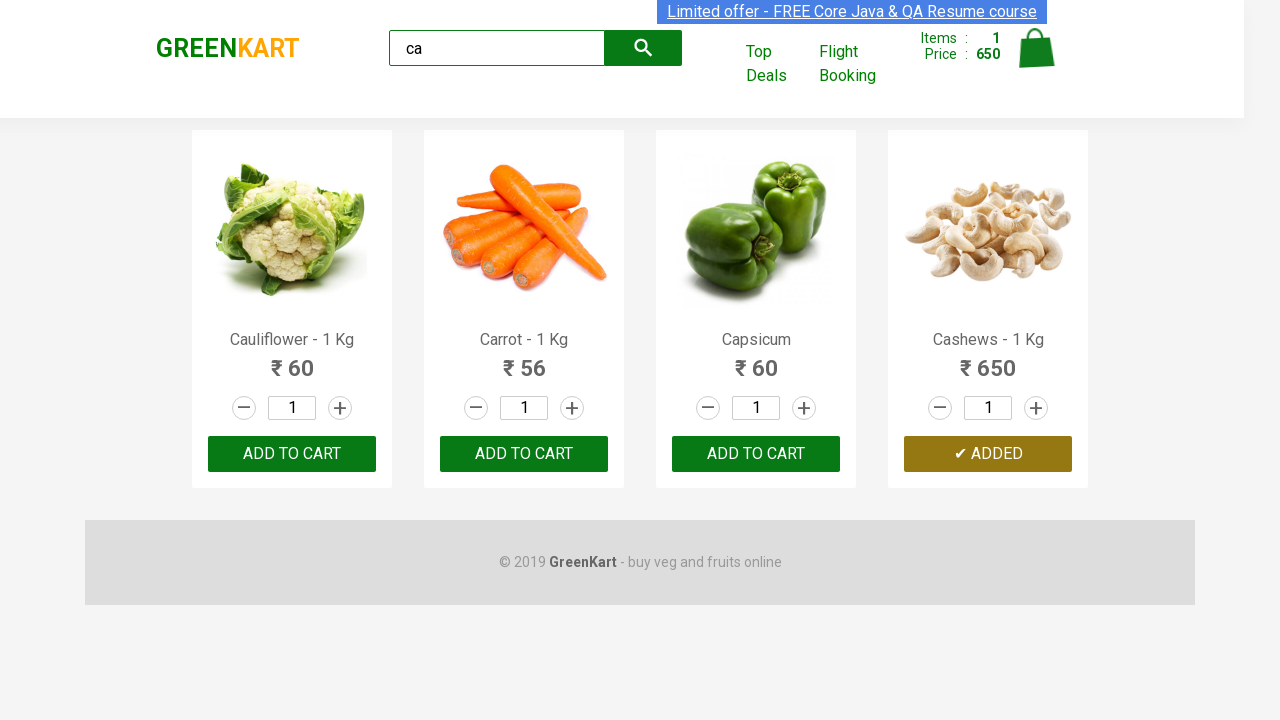

Clicked on cart icon to view shopping cart at (1036, 59) on a.cart-icon
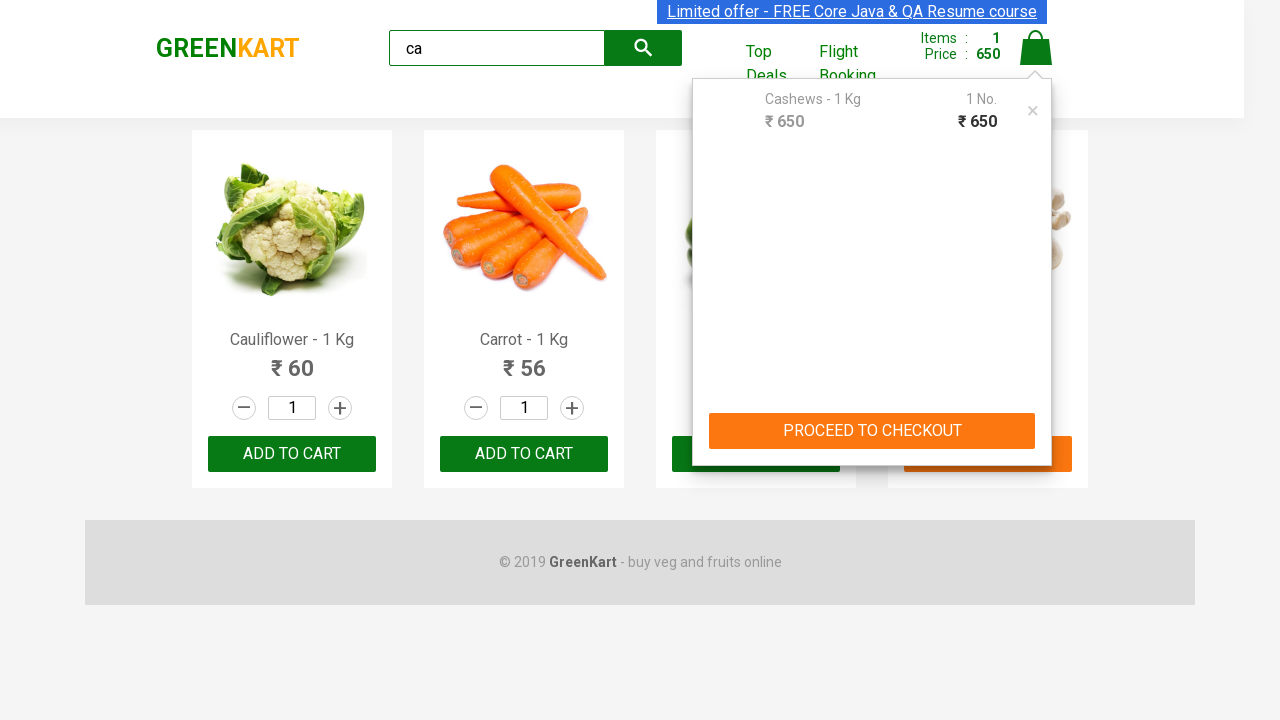

Clicked PROCEED TO CHECKOUT button at (872, 431) on text=PROCEED TO CHECKOUT
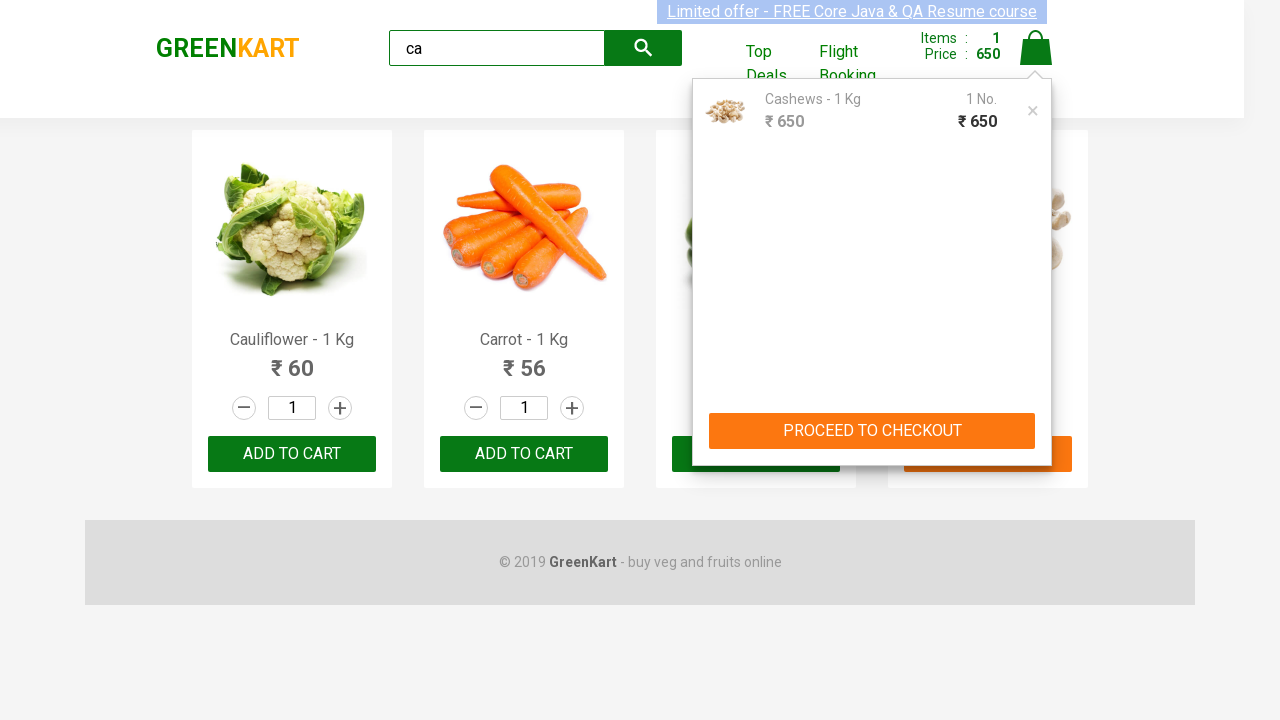

Clicked Place Order button to complete checkout at (1036, 420) on text=Place Order
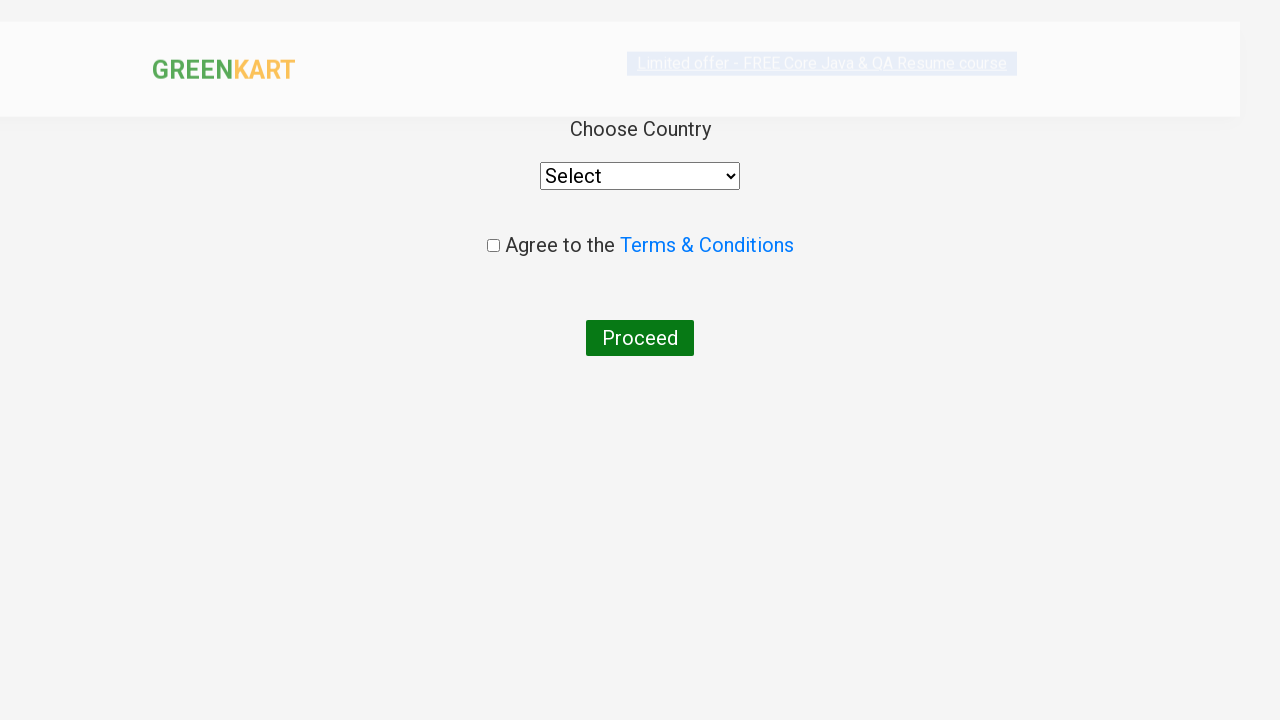

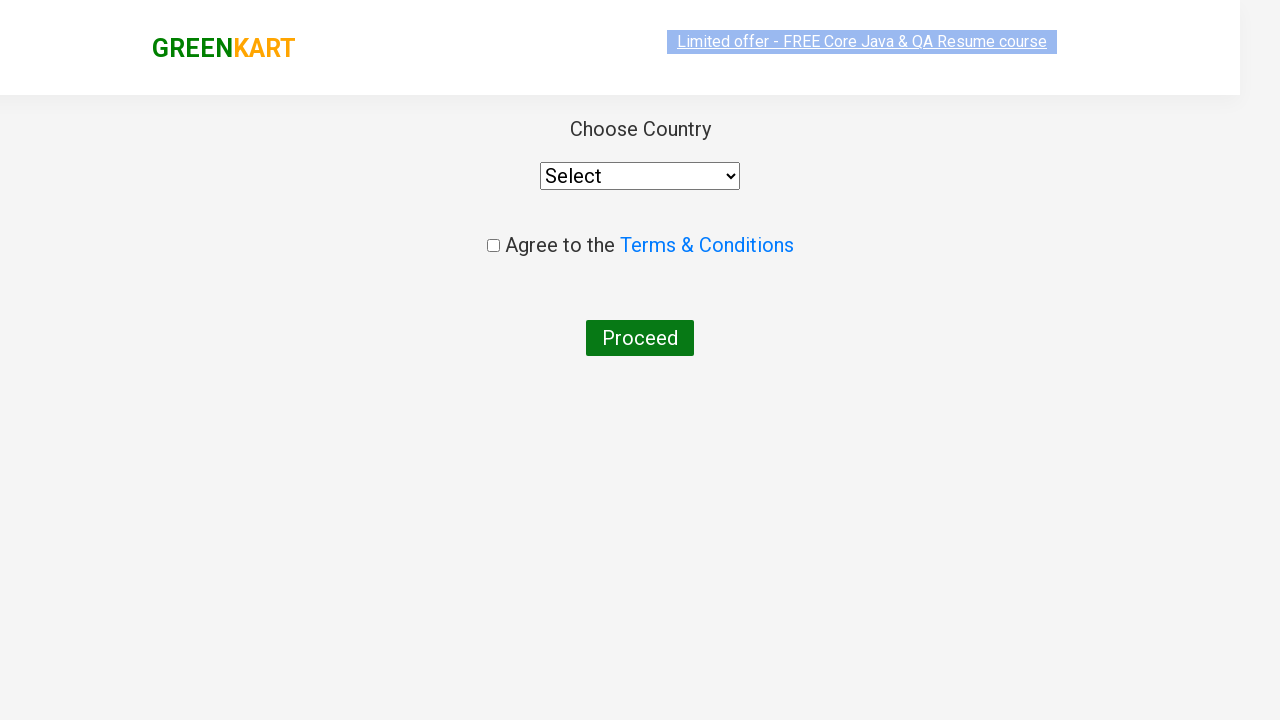